Tests that specific page elements with class 't517__innercol' are displayed on the course page

Starting URL: https://teachmeskills.by/kursy-programmirovaniya/qa-avtomatizirovannoe-testirovanie-na-python-online

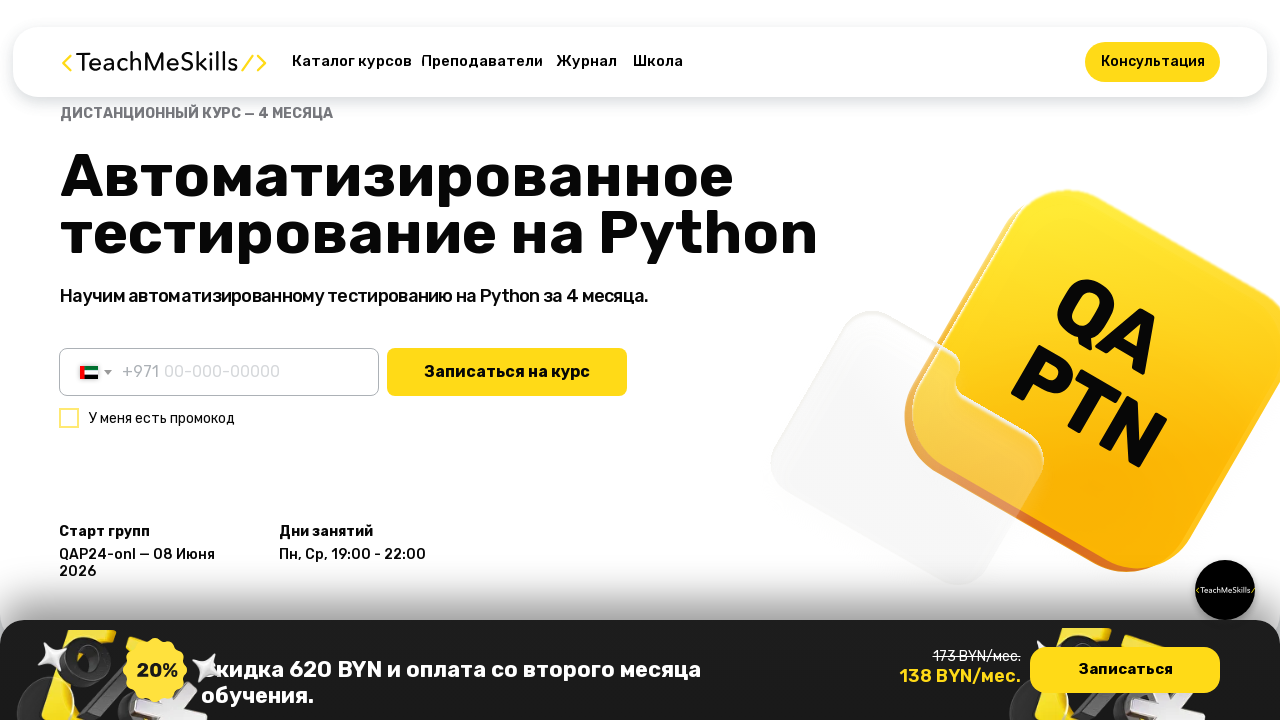

Located first element with class 't517__innercol'
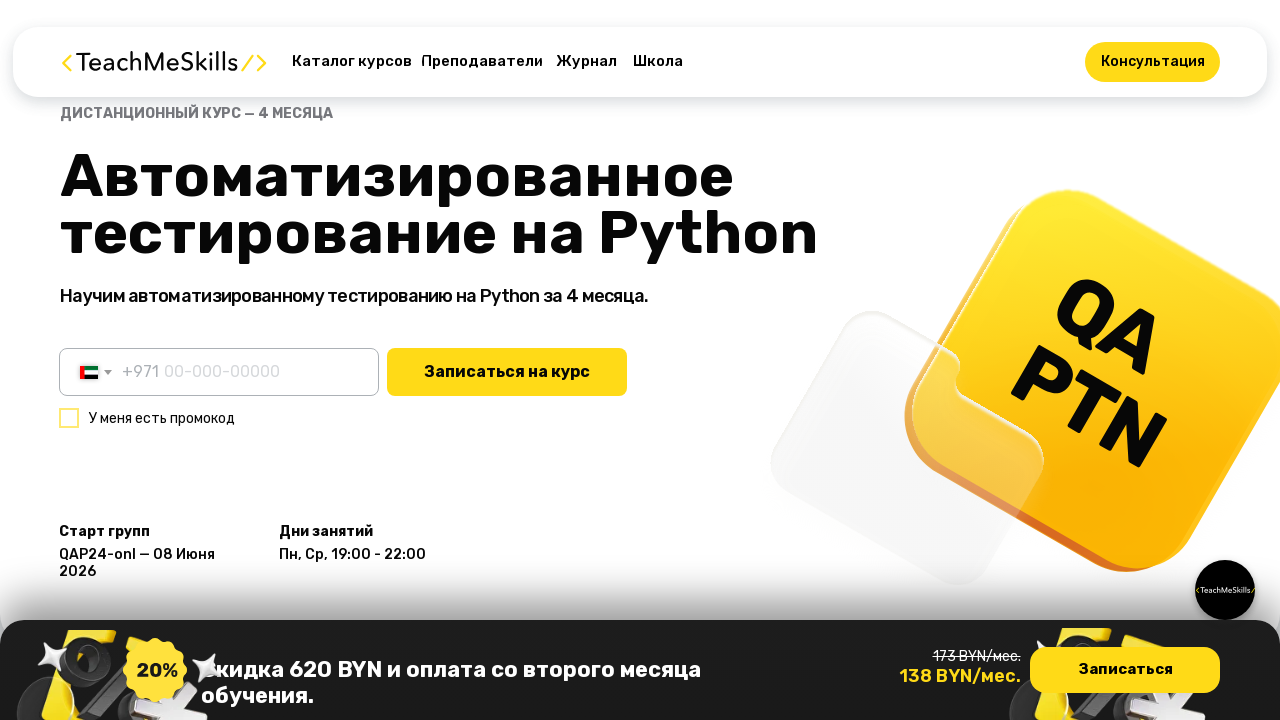

Scrolled element with class 't517__innercol' into view
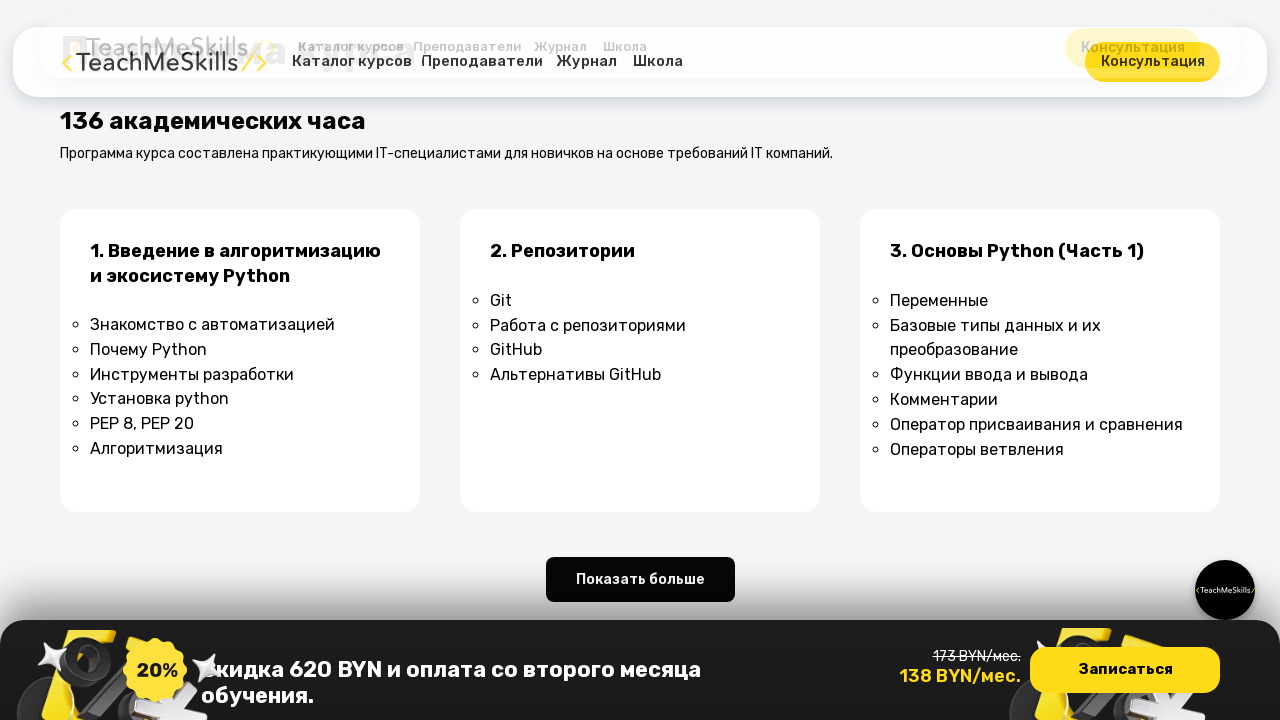

Verified that element with class 't517__innercol' is visible
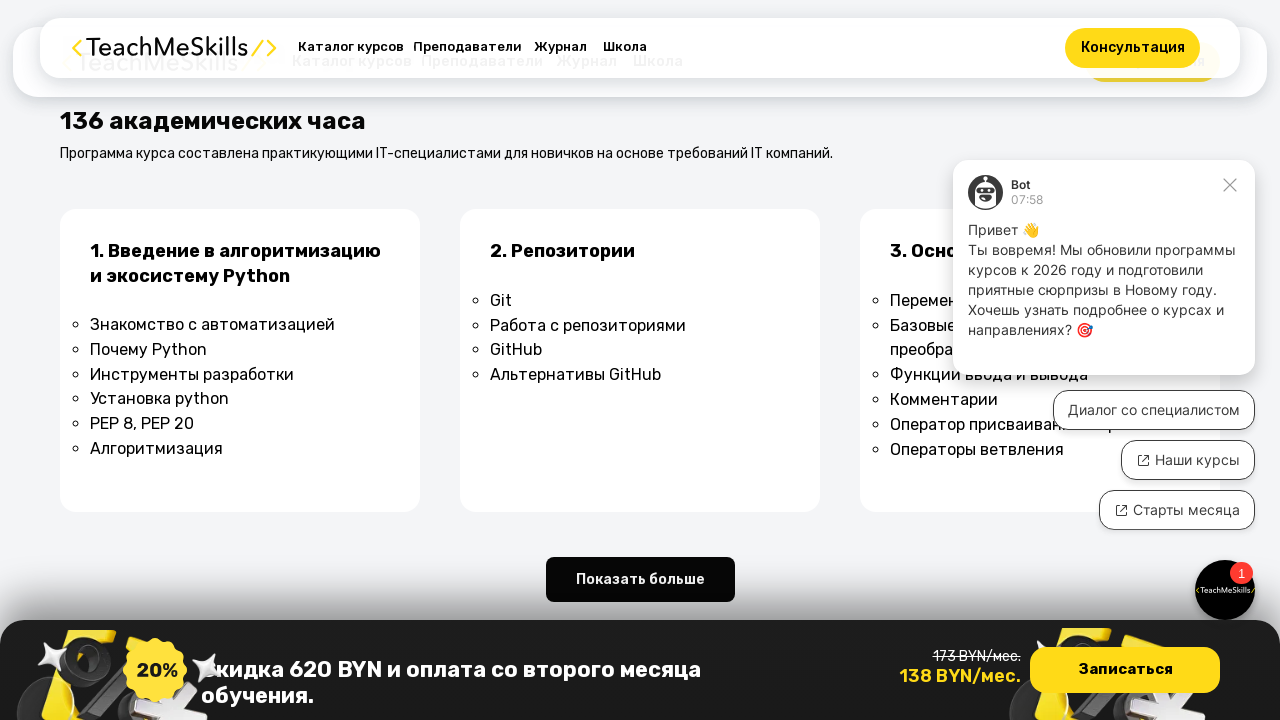

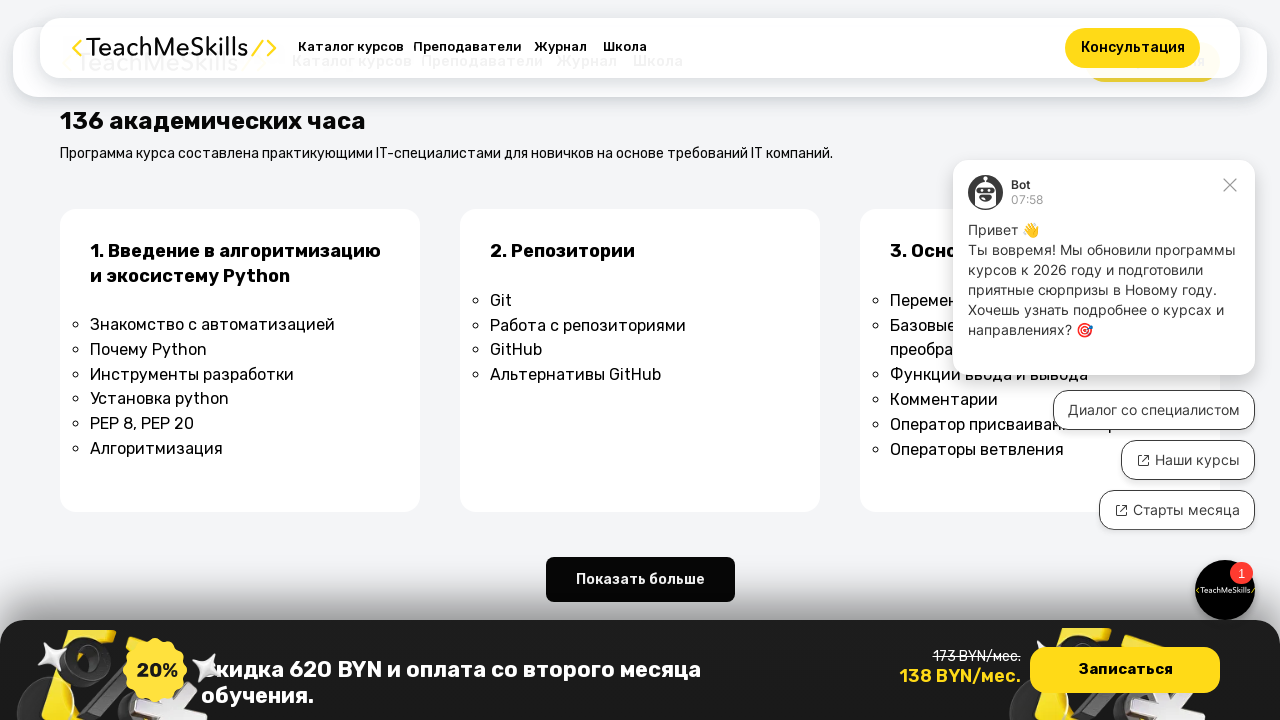